Tests the add/remove elements functionality by adding two elements, deleting one, and verifying that one element remains

Starting URL: http://the-internet.herokuapp.com/add_remove_elements/

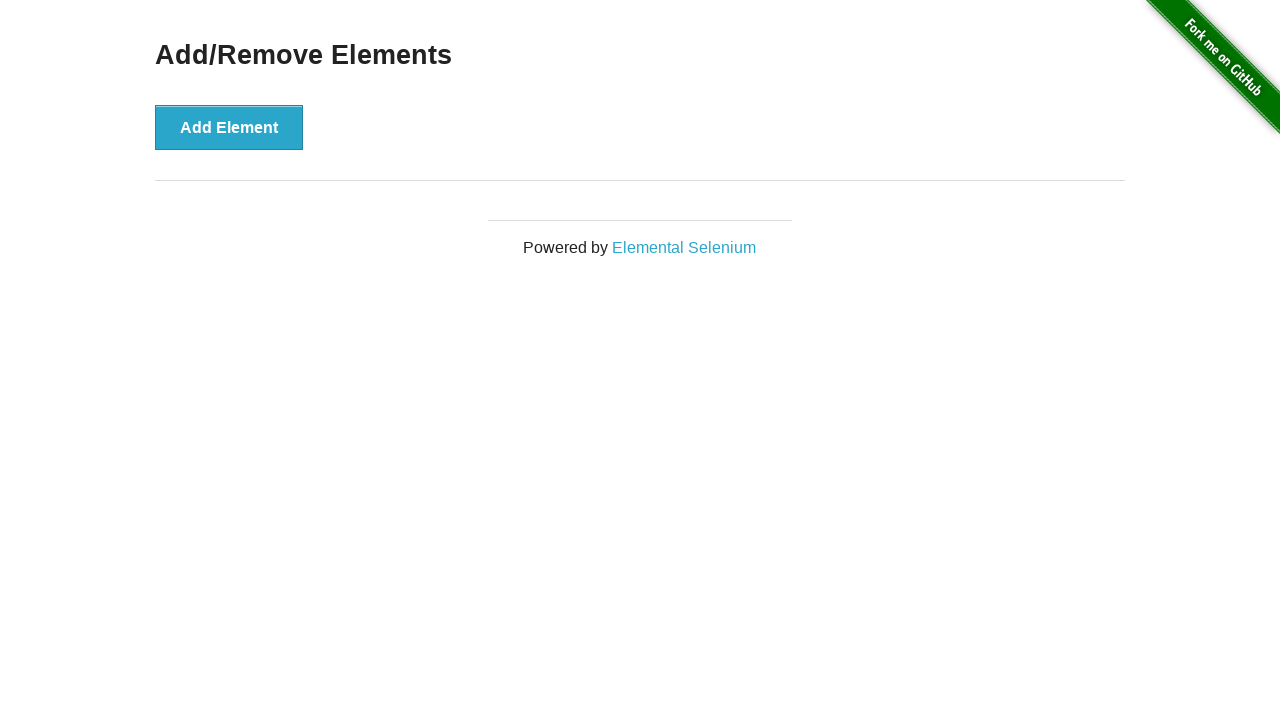

Clicked Add Element button (first time) at (229, 127) on button:text('Add Element')
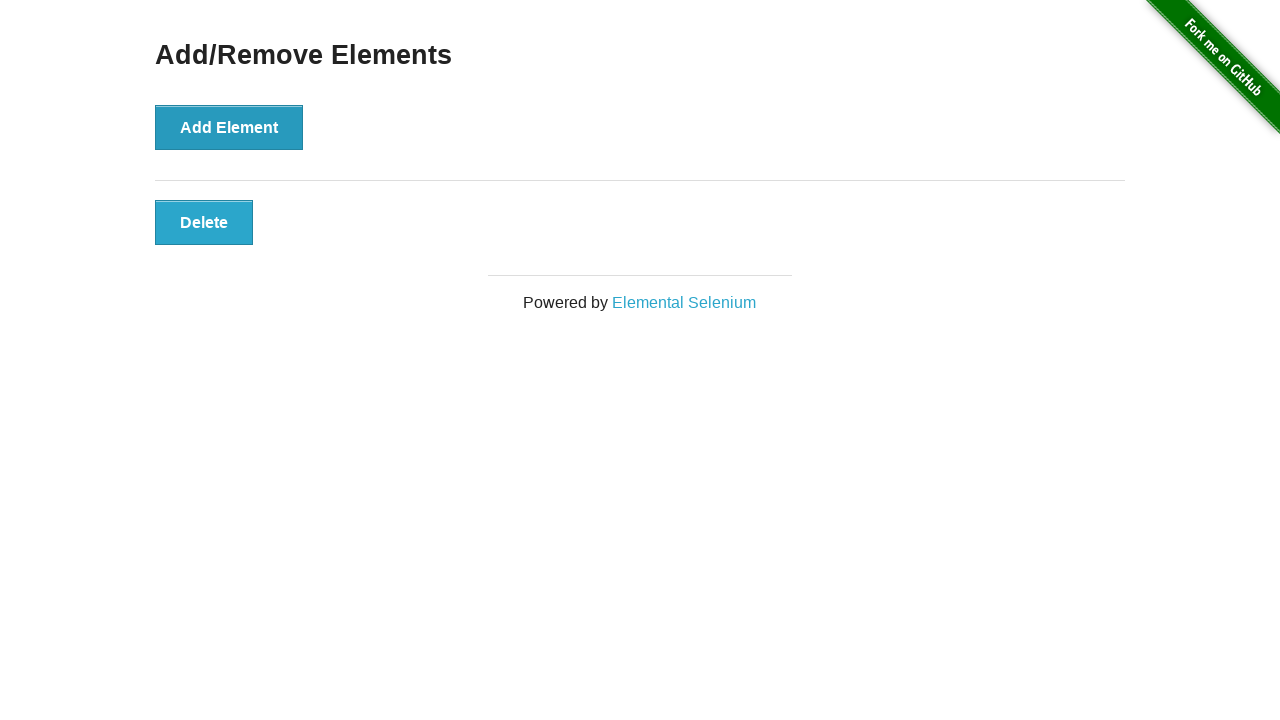

Clicked Add Element button (second time) at (229, 127) on button:text('Add Element')
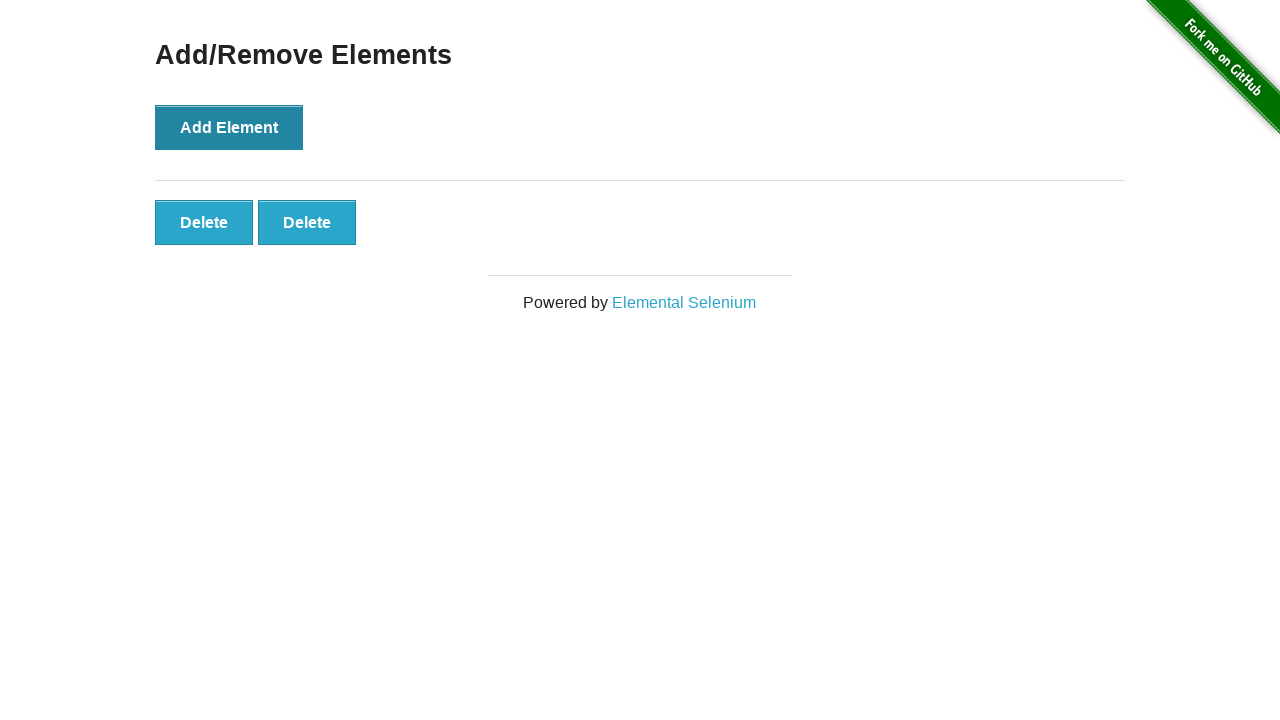

Clicked Delete button for second element at (307, 222) on button:nth-of-type(2):text('Delete')
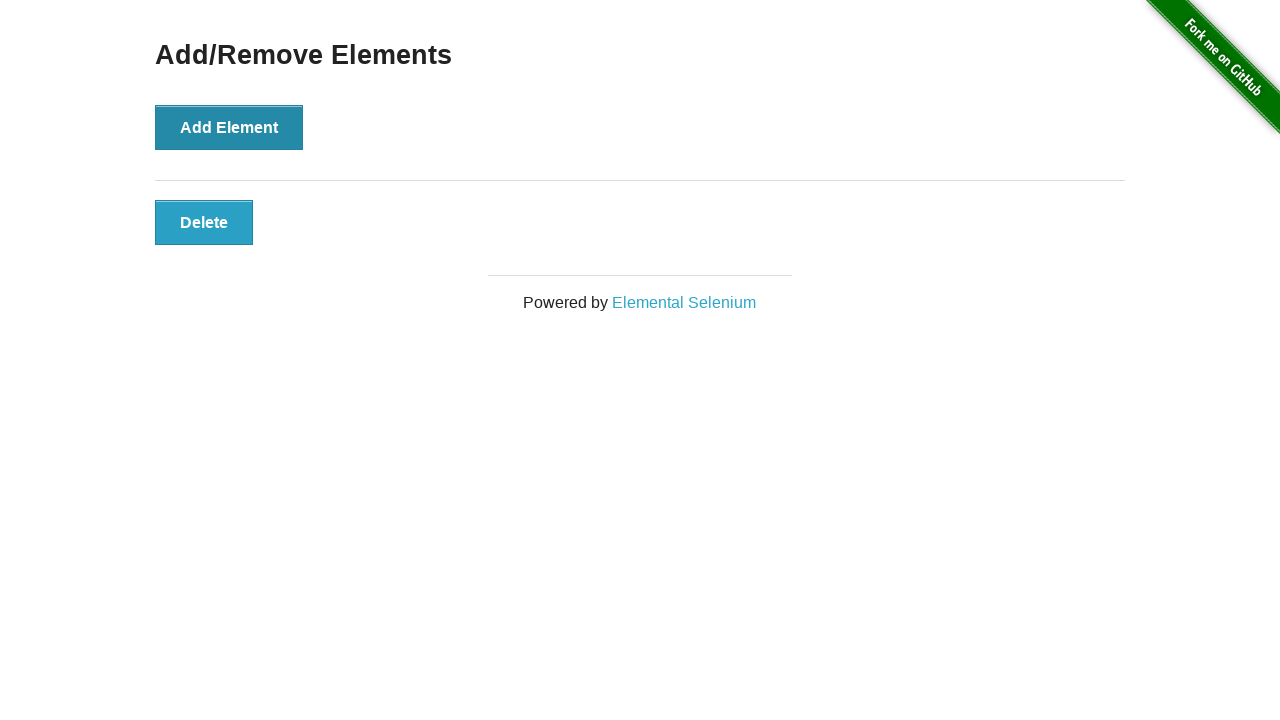

Retrieved all Delete buttons after deletion
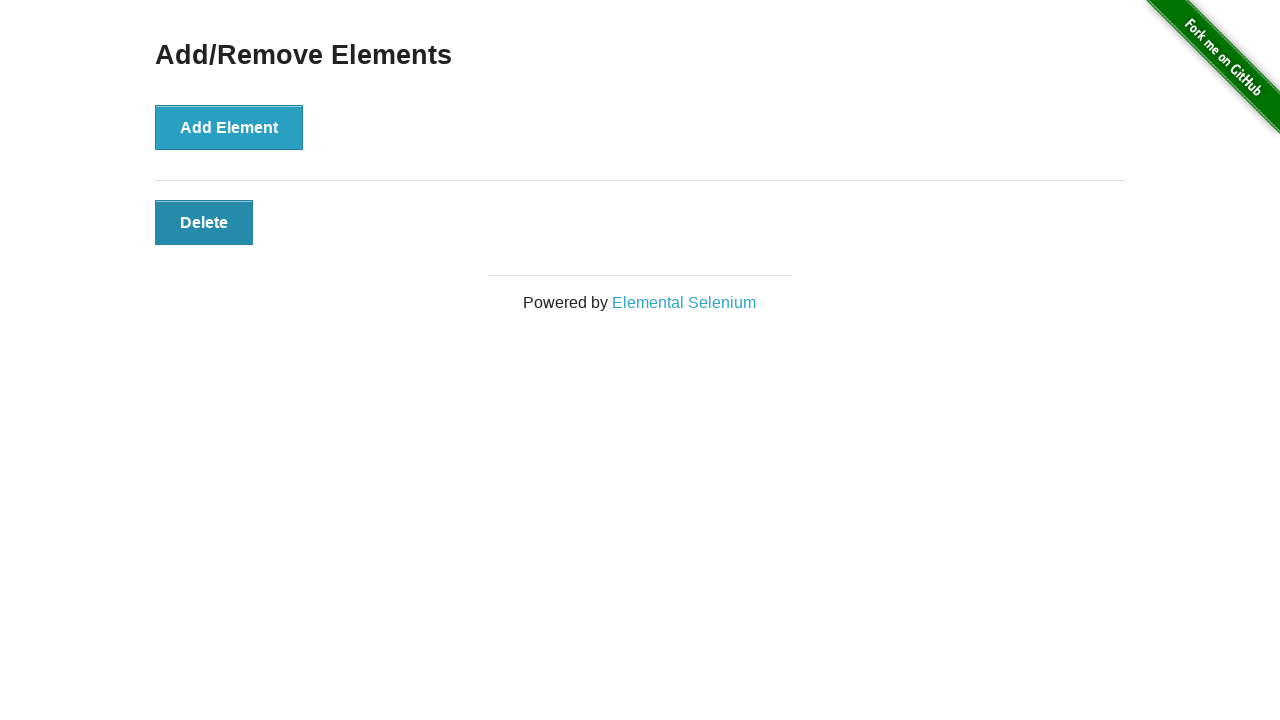

Verified that exactly one Delete button remains
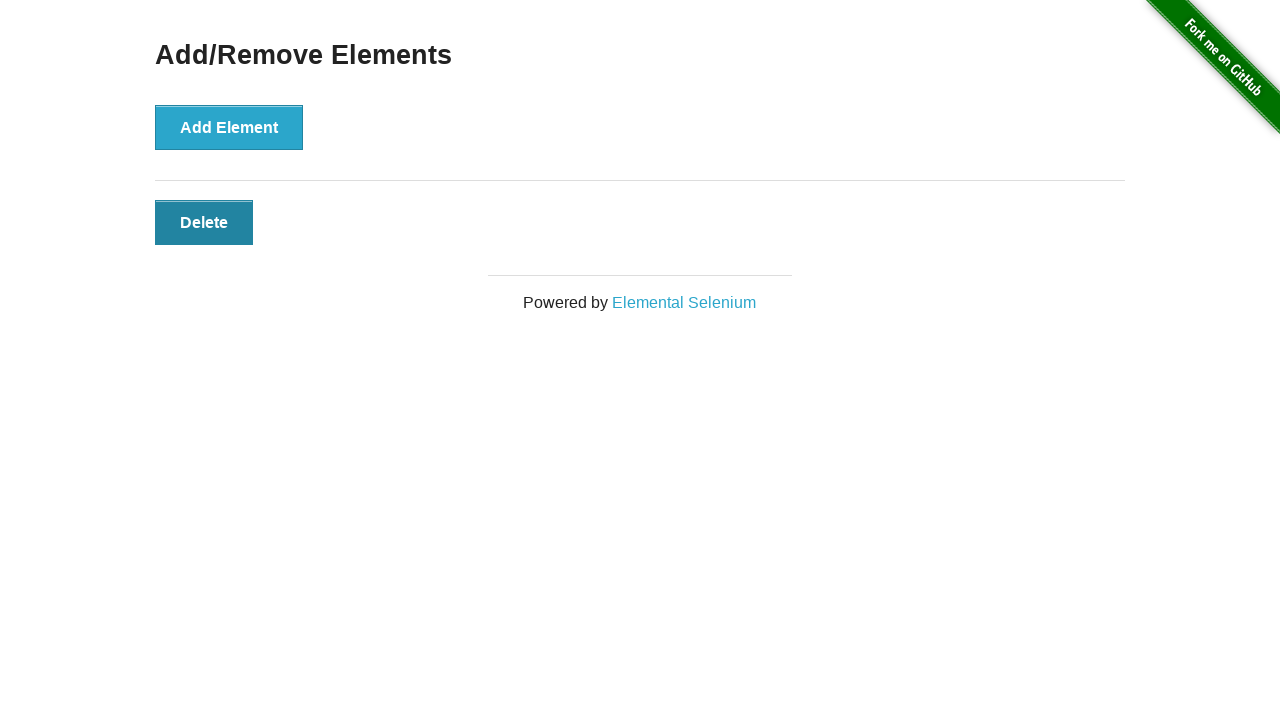

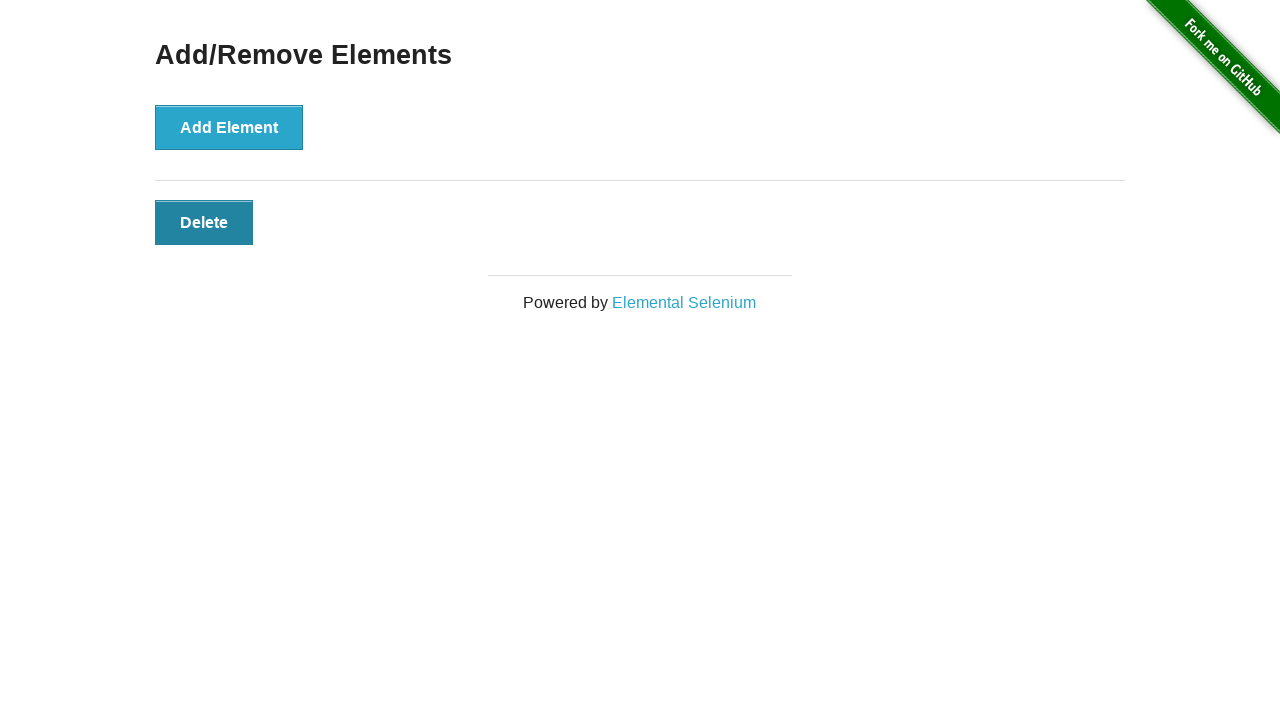